Tests the text box form on DemoQA by filling in the full name, email, current address, and permanent address fields, then submitting the form.

Starting URL: https://demoqa.com/text-box

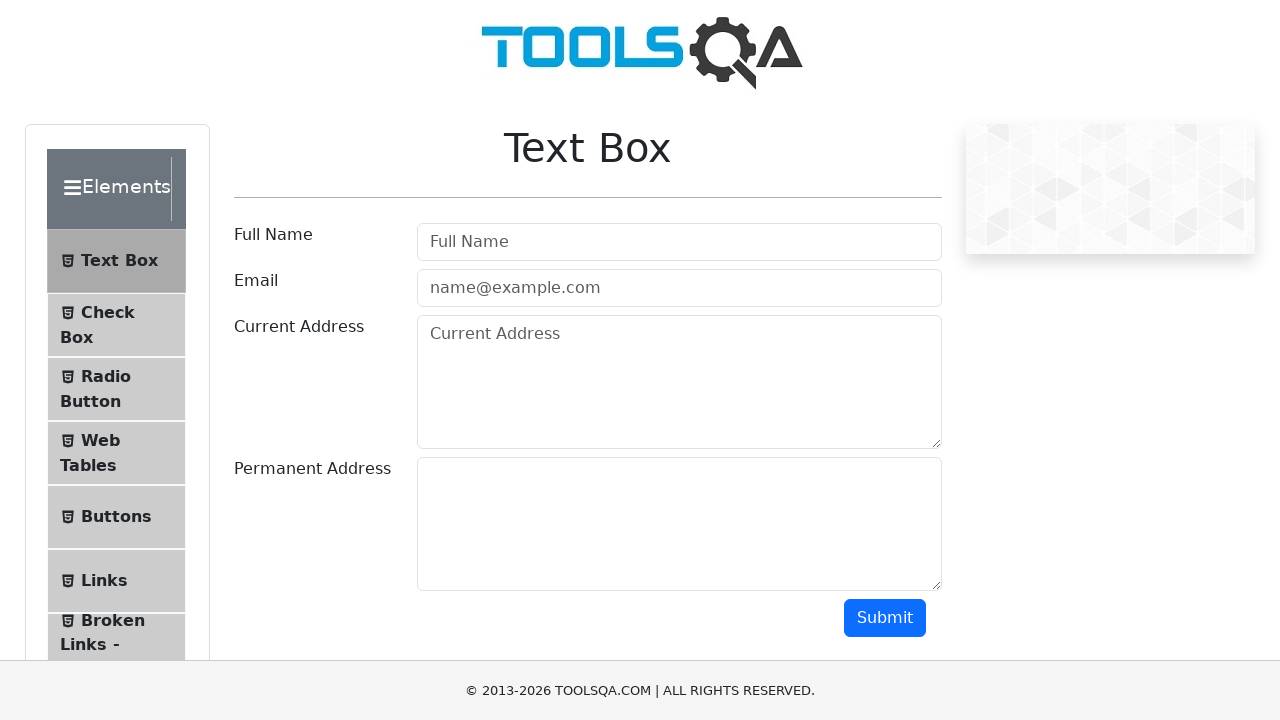

Filled Full Name field with 'John Anderson' on #userName
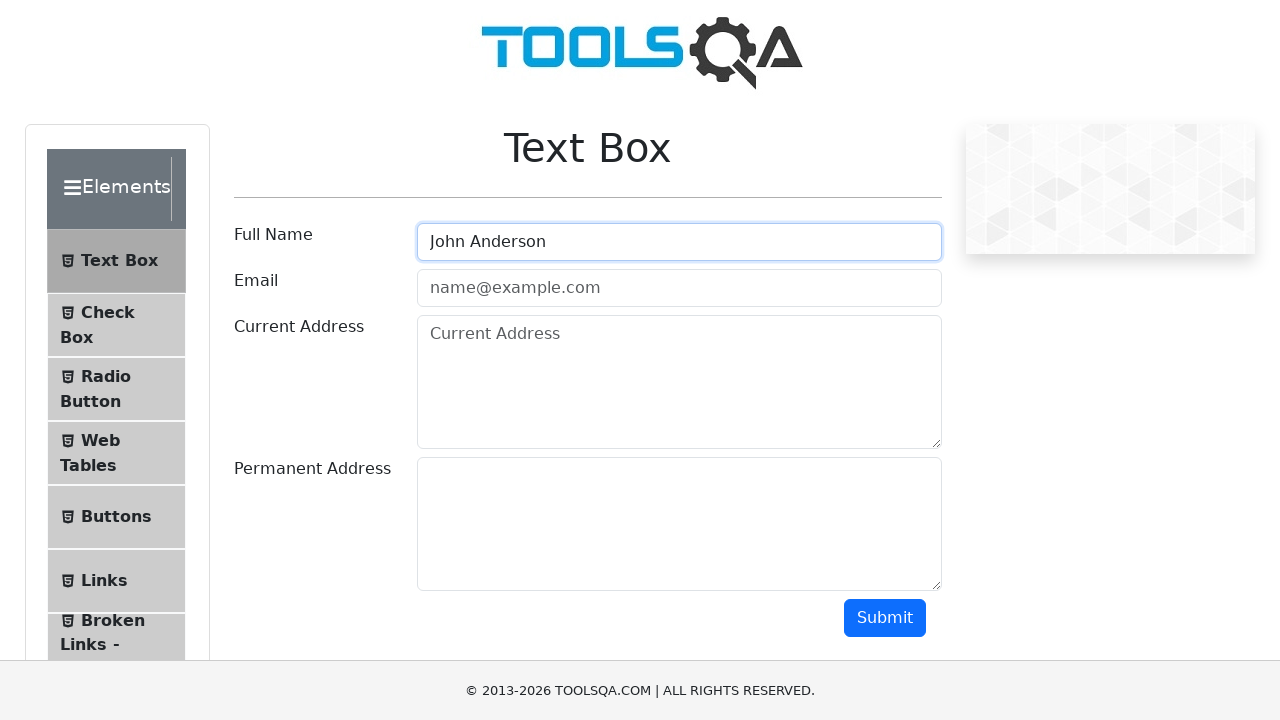

Filled Email field with 'john.anderson@testmail.com' on #userEmail
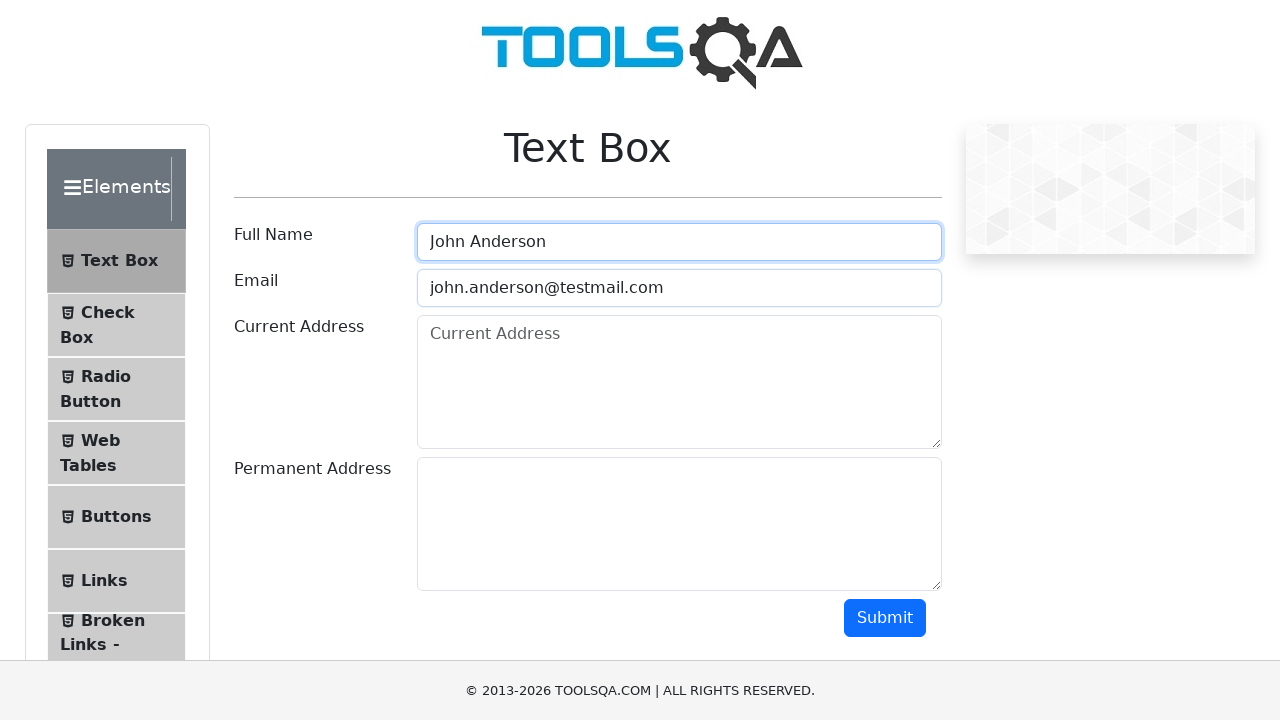

Filled Current Address with '123 Main Street, Apt 4B, New York, NY 10001' on #currentAddress
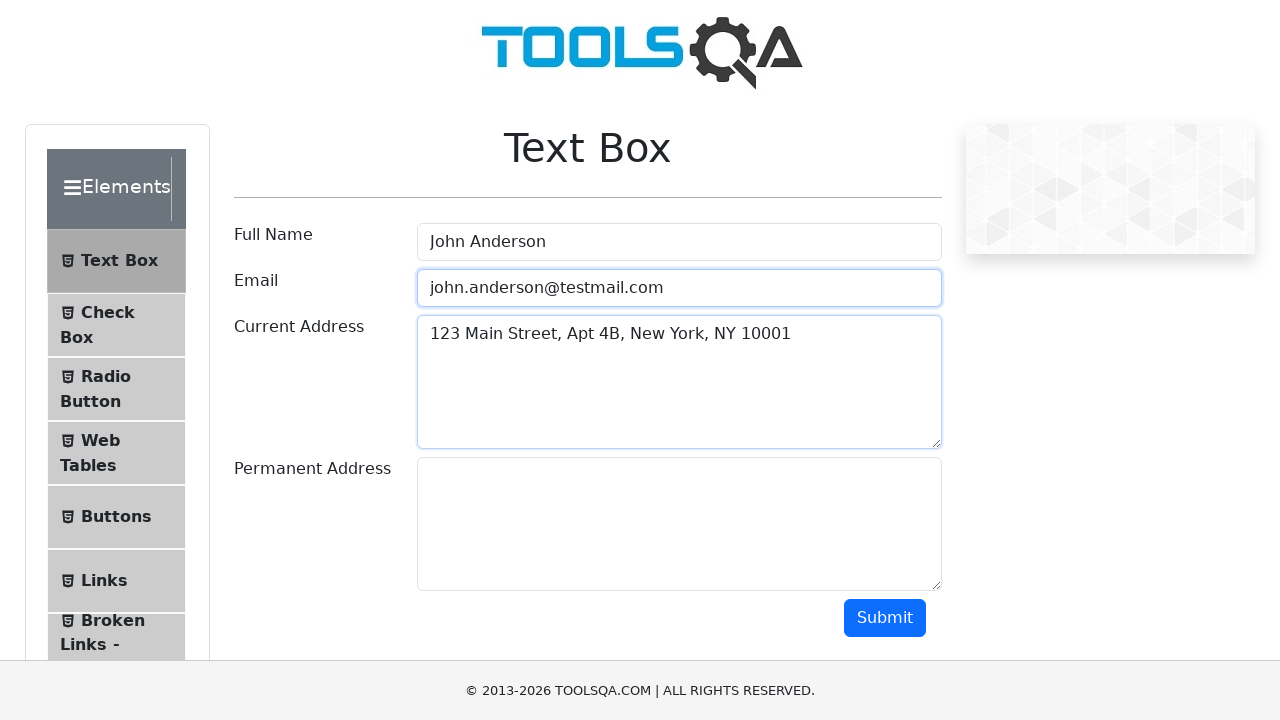

Filled Permanent Address with '456 Oak Avenue, Los Angeles, CA 90001' on textarea#permanentAddress
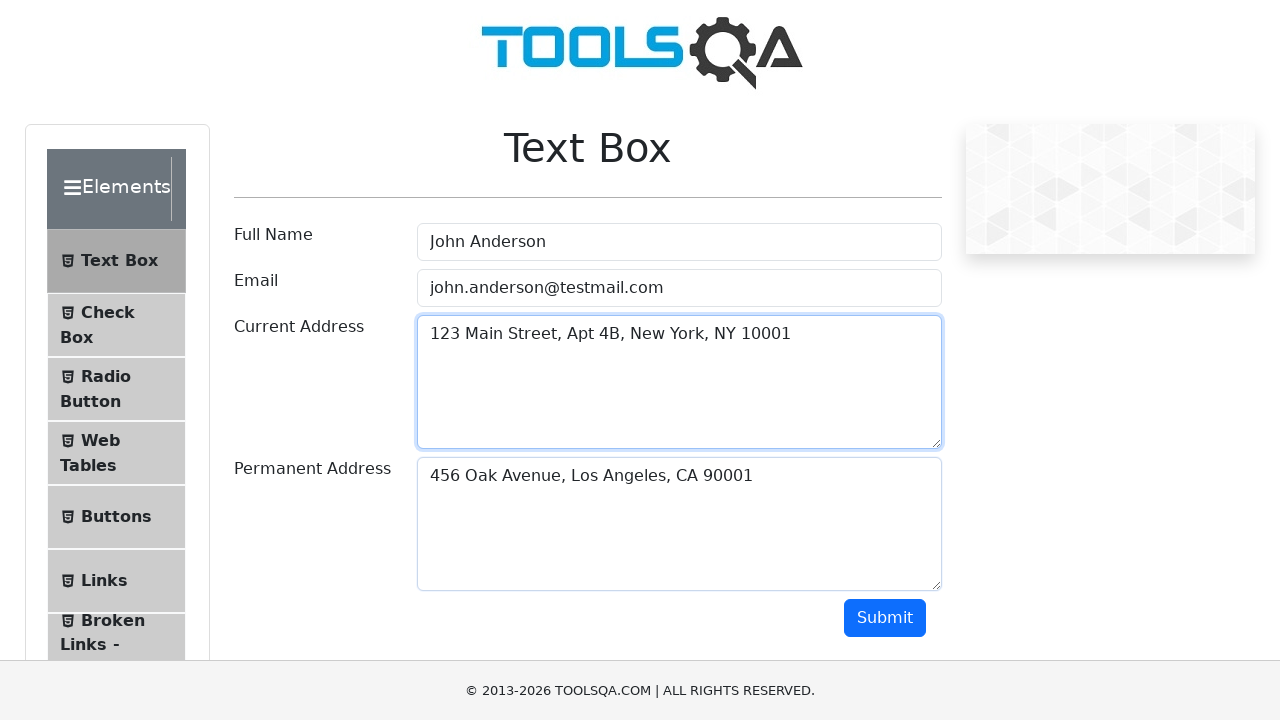

Clicked the Submit button to submit the form at (885, 618) on #submit
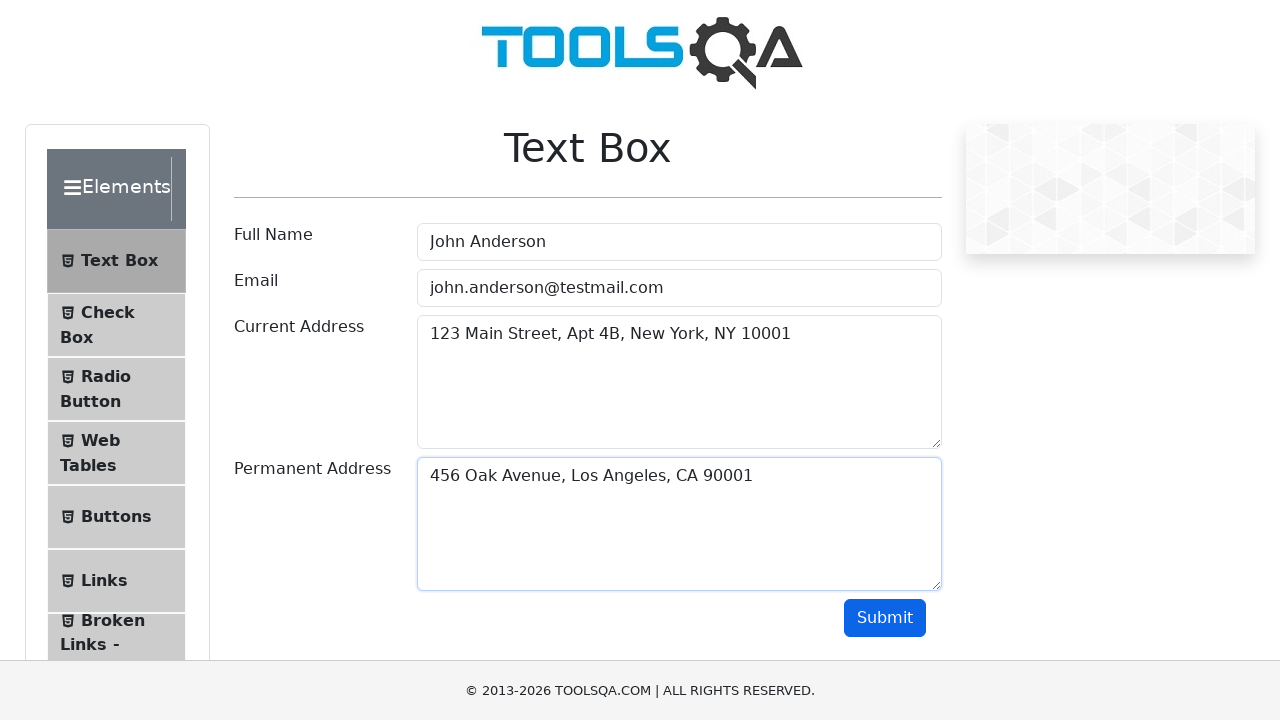

Form submission completed and output displayed
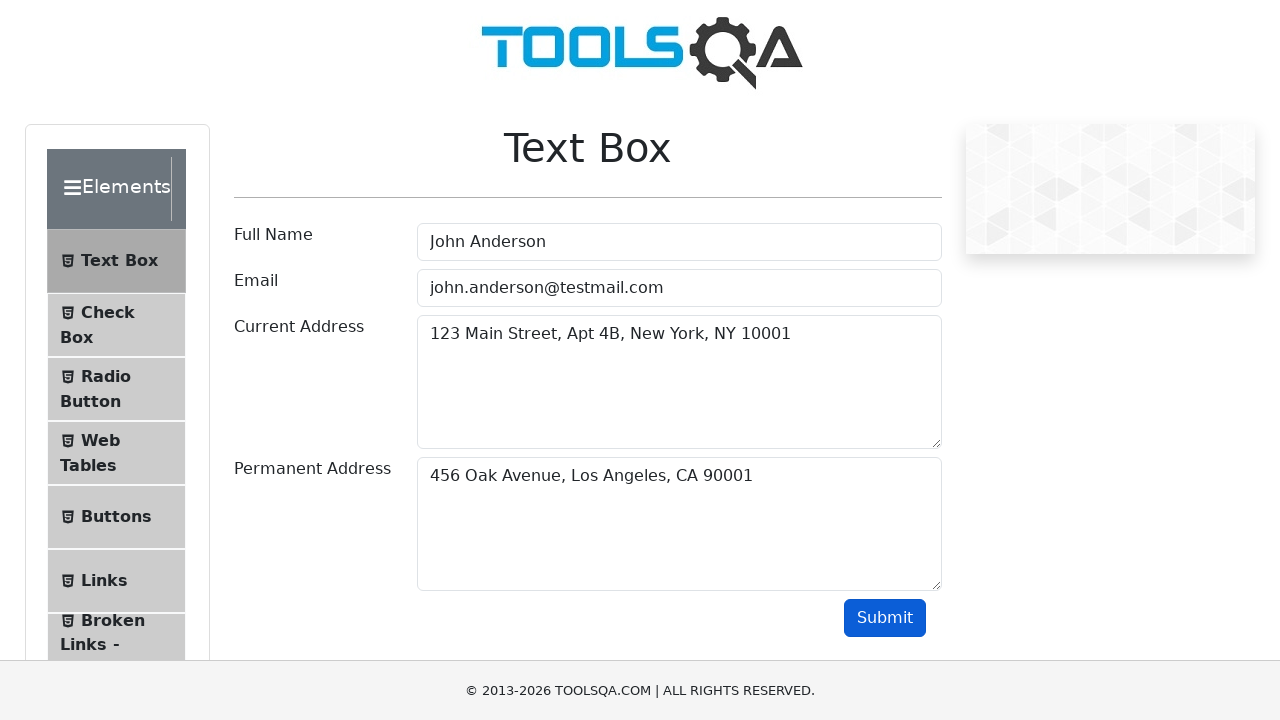

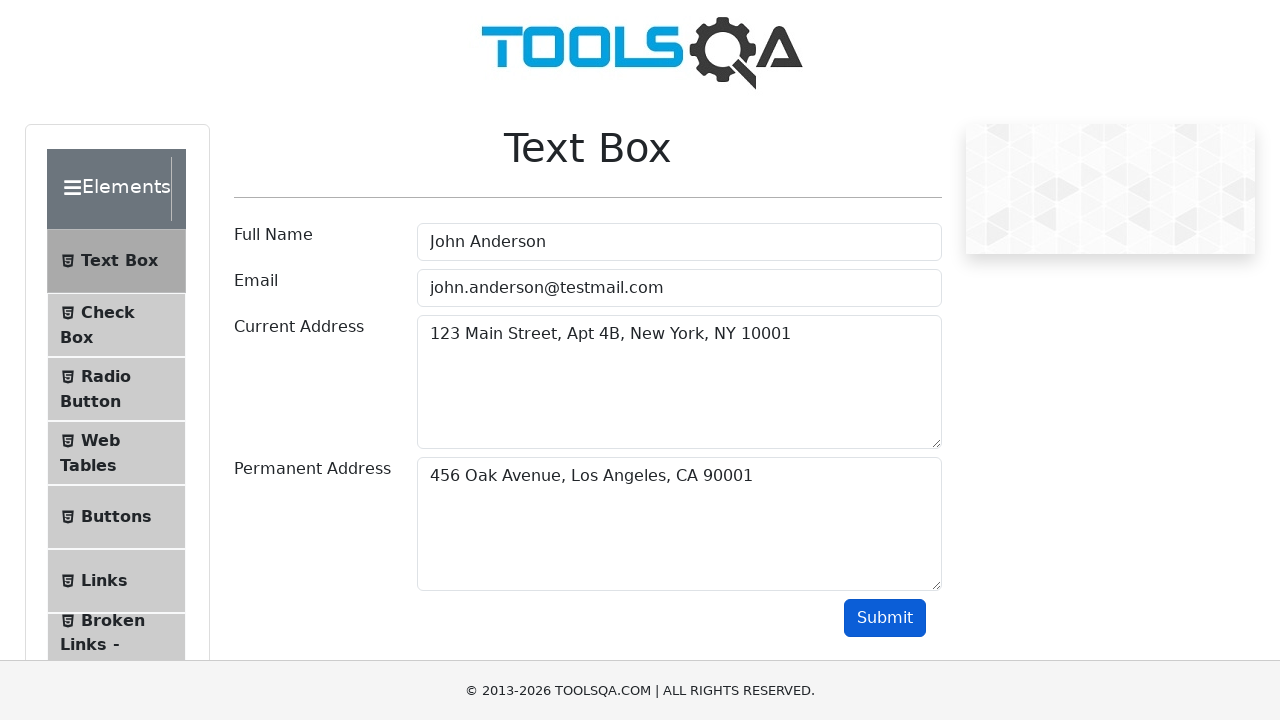